Tests the add to cart functionality on an e-commerce practice site by selecting products, adjusting quantity using increment/decrement buttons, and adding items to cart

Starting URL: https://rahulshettyacademy.com/seleniumPractise/#/

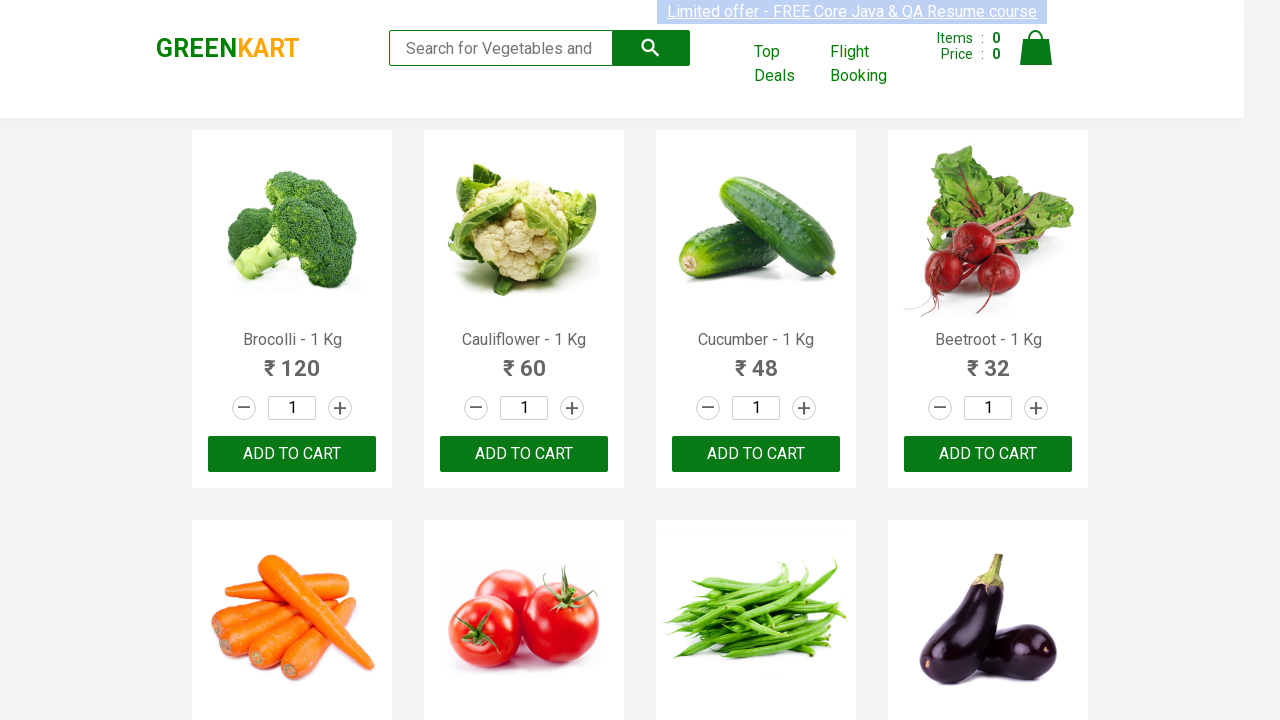

Waited for product names to load on the page
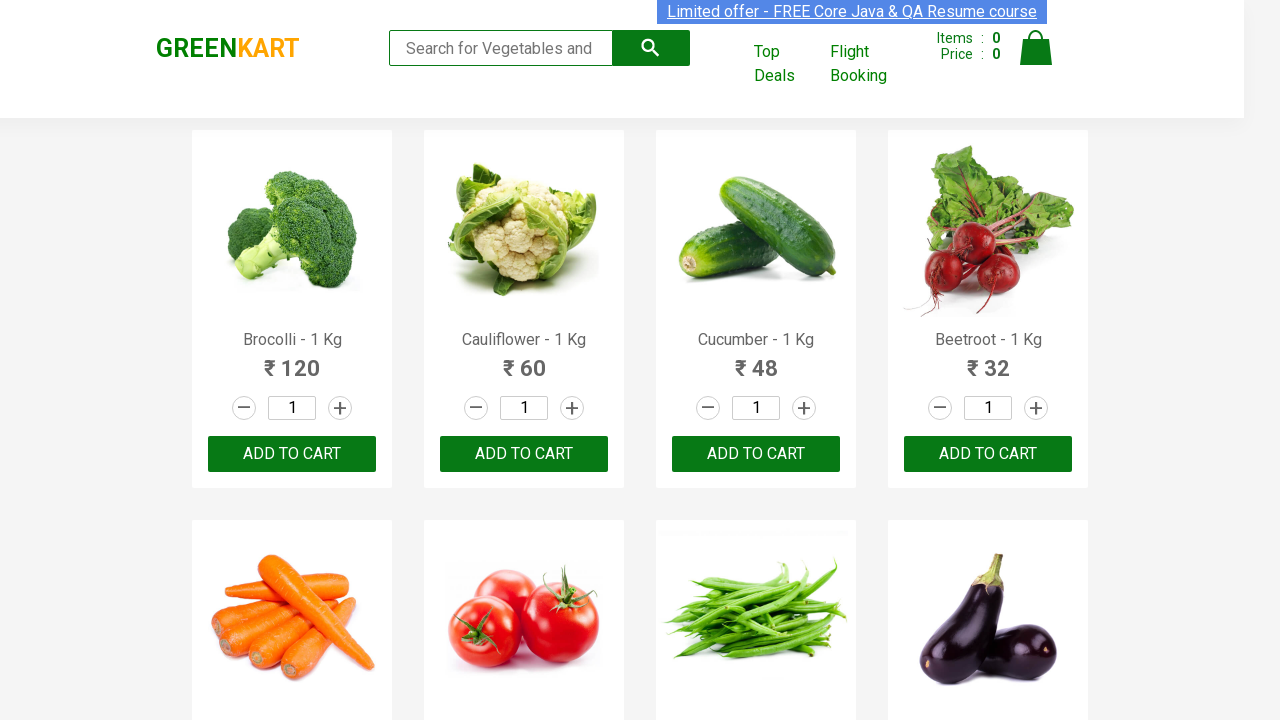

Retrieved all product elements from the page
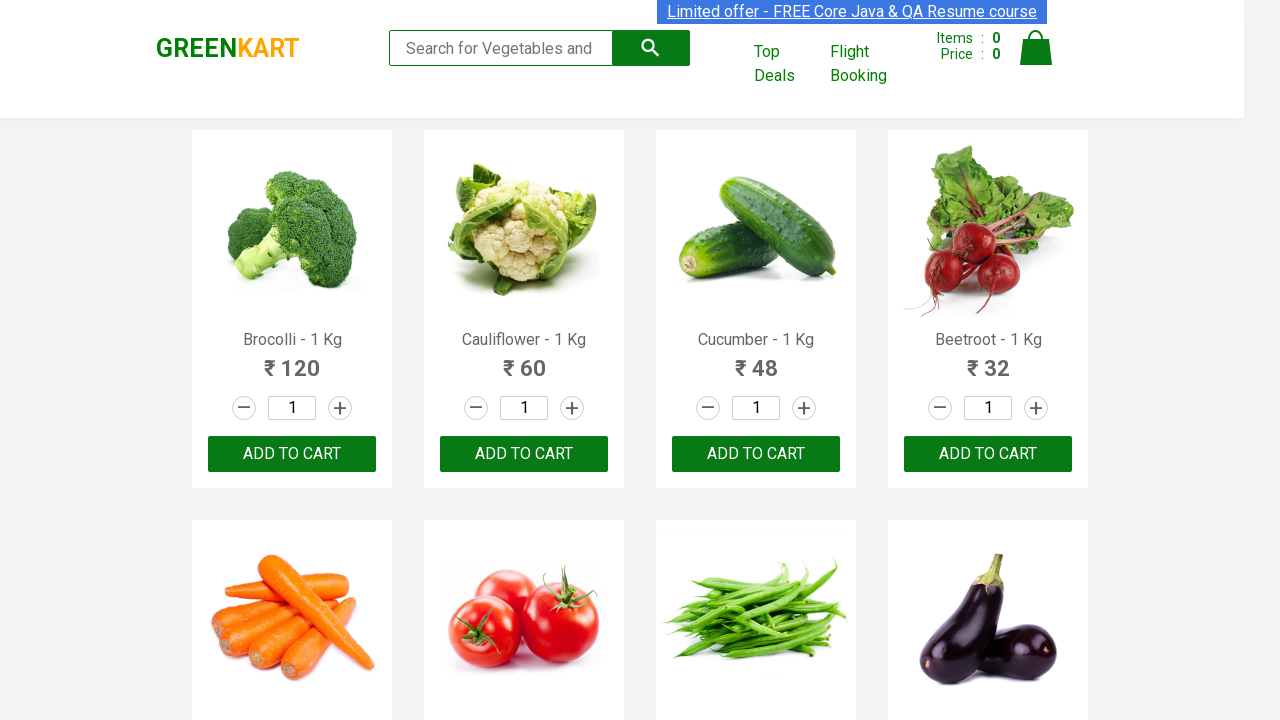

Added Brocolli to cart at (292, 454) on xpath=//div[@class='product-action'] >> nth=0
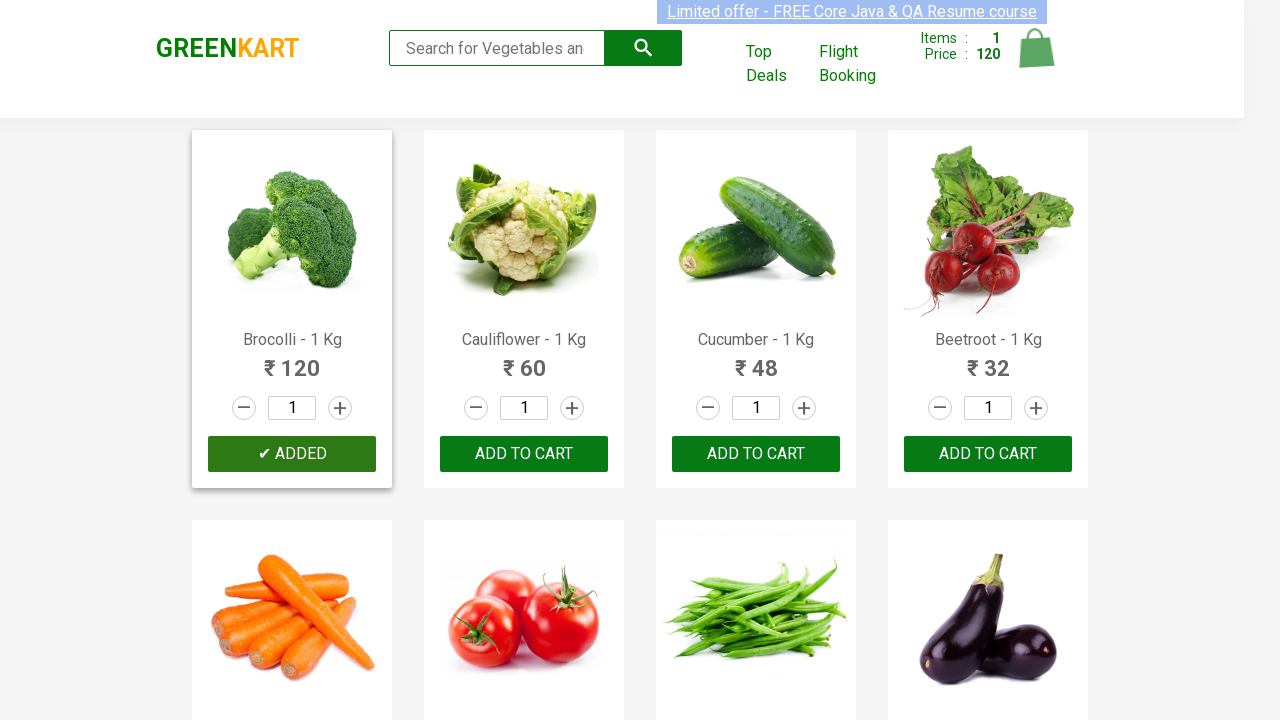

Clicked increment button for Beetroot at (1036, 408) on .product >> nth=3 >> .increment
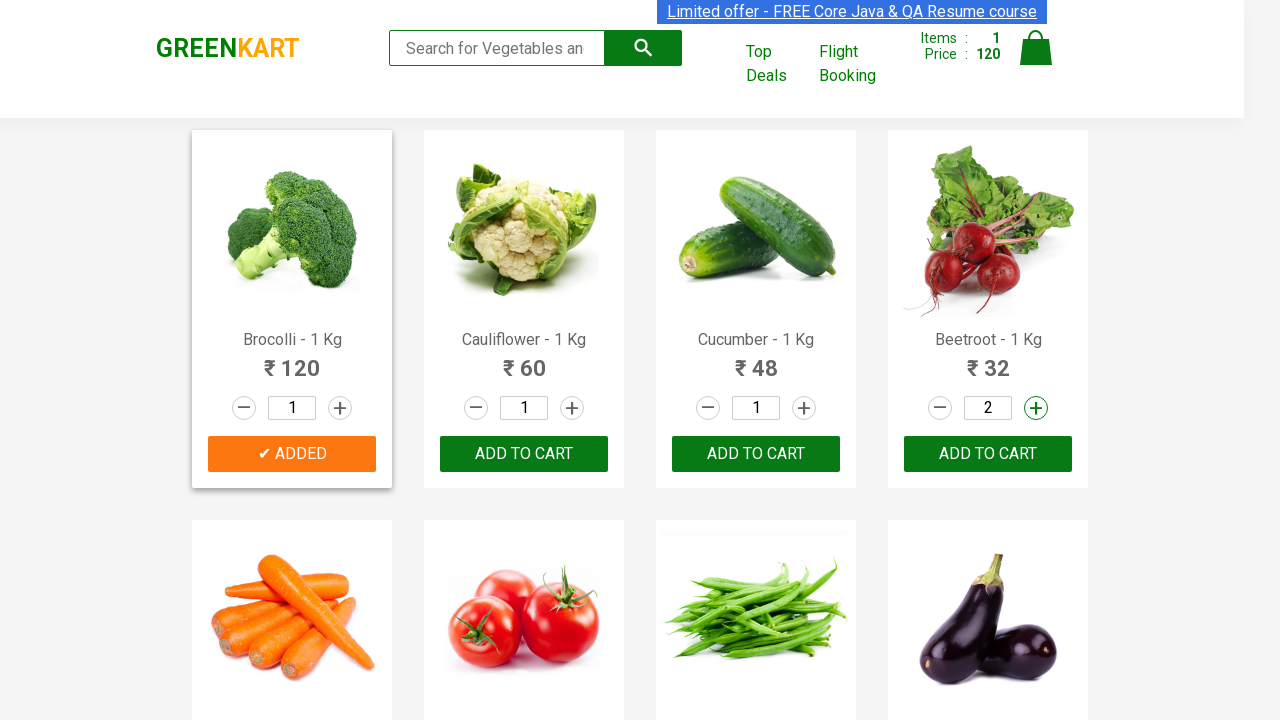

Clicked increment button for Beetroot at (1036, 408) on .product >> nth=3 >> .increment
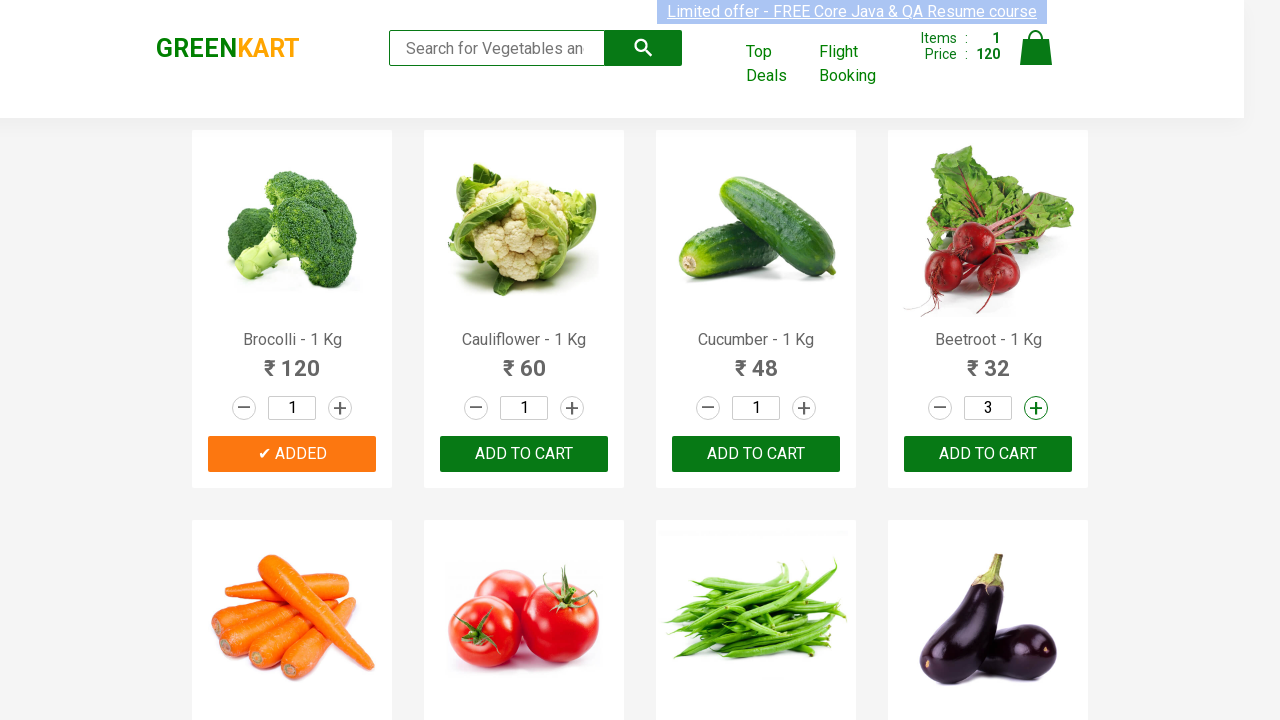

Clicked increment button for Beetroot at (1036, 408) on .product >> nth=3 >> .increment
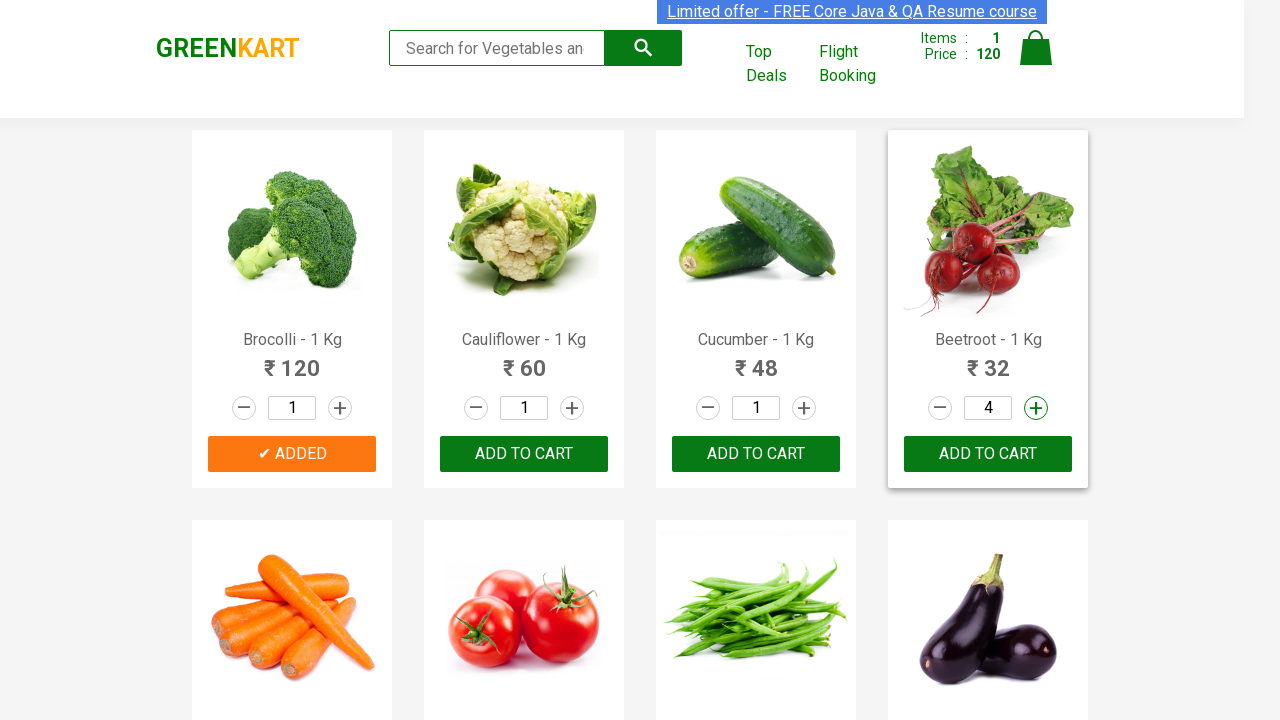

Clicked increment button for Beetroot at (1036, 408) on .product >> nth=3 >> .increment
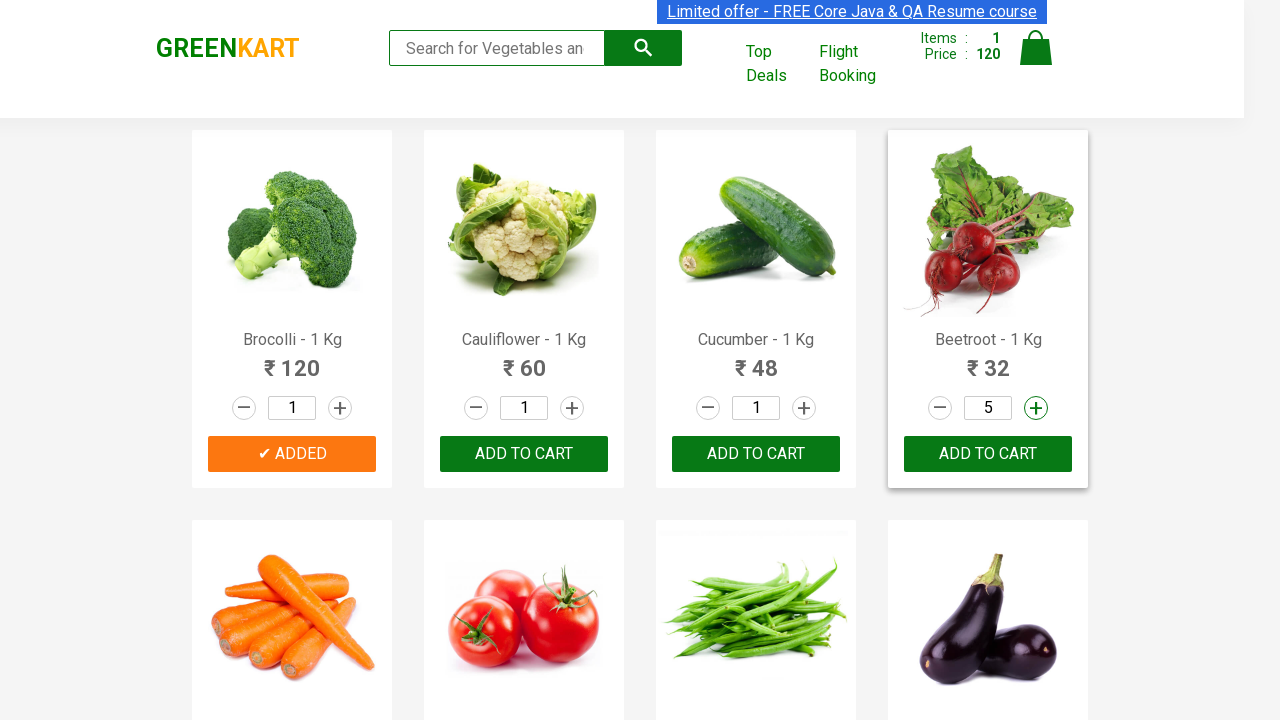

Clicked increment button for Beetroot at (1036, 408) on .product >> nth=3 >> .increment
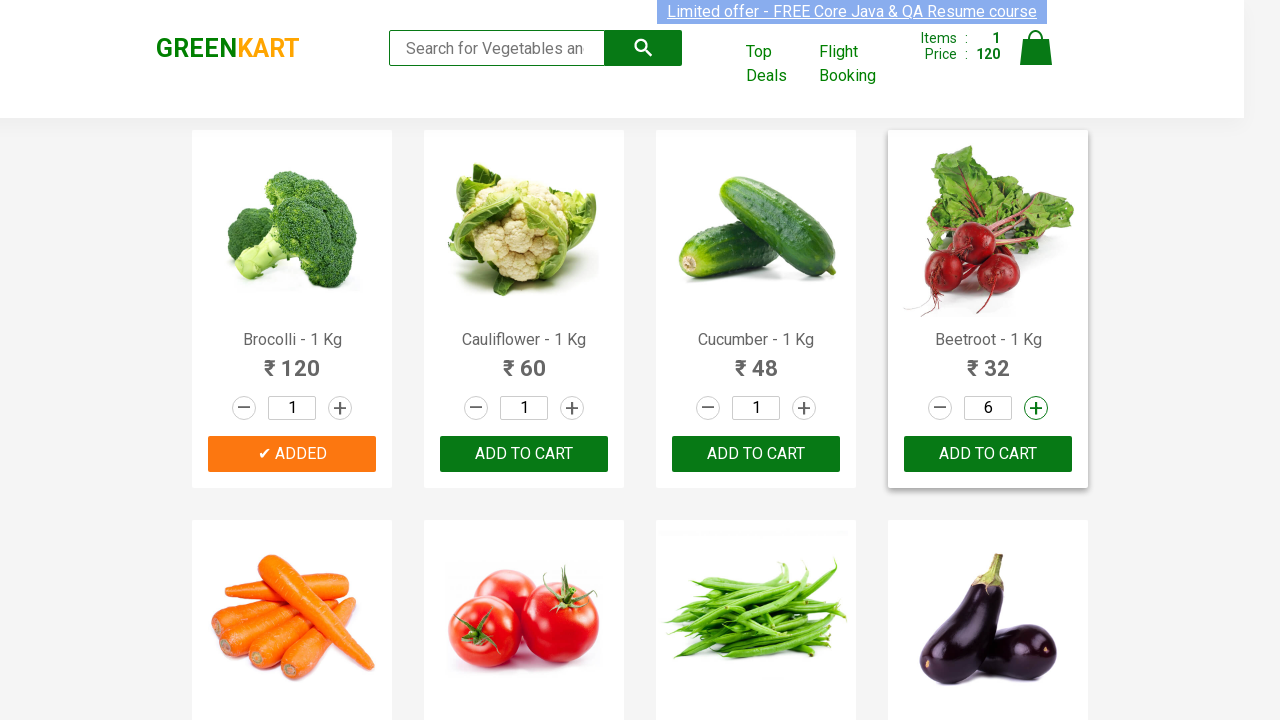

Clicked increment button for Beetroot at (1036, 408) on .product >> nth=3 >> .increment
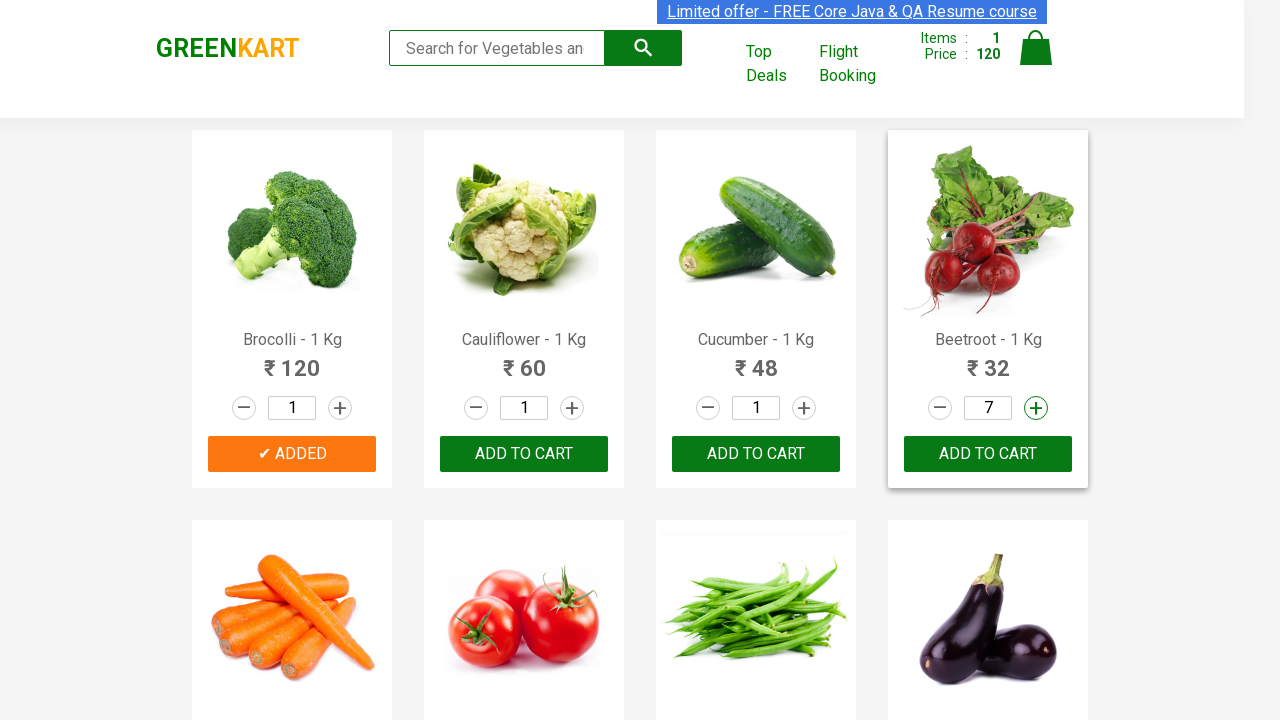

Clicked increment button for Beetroot at (1036, 408) on .product >> nth=3 >> .increment
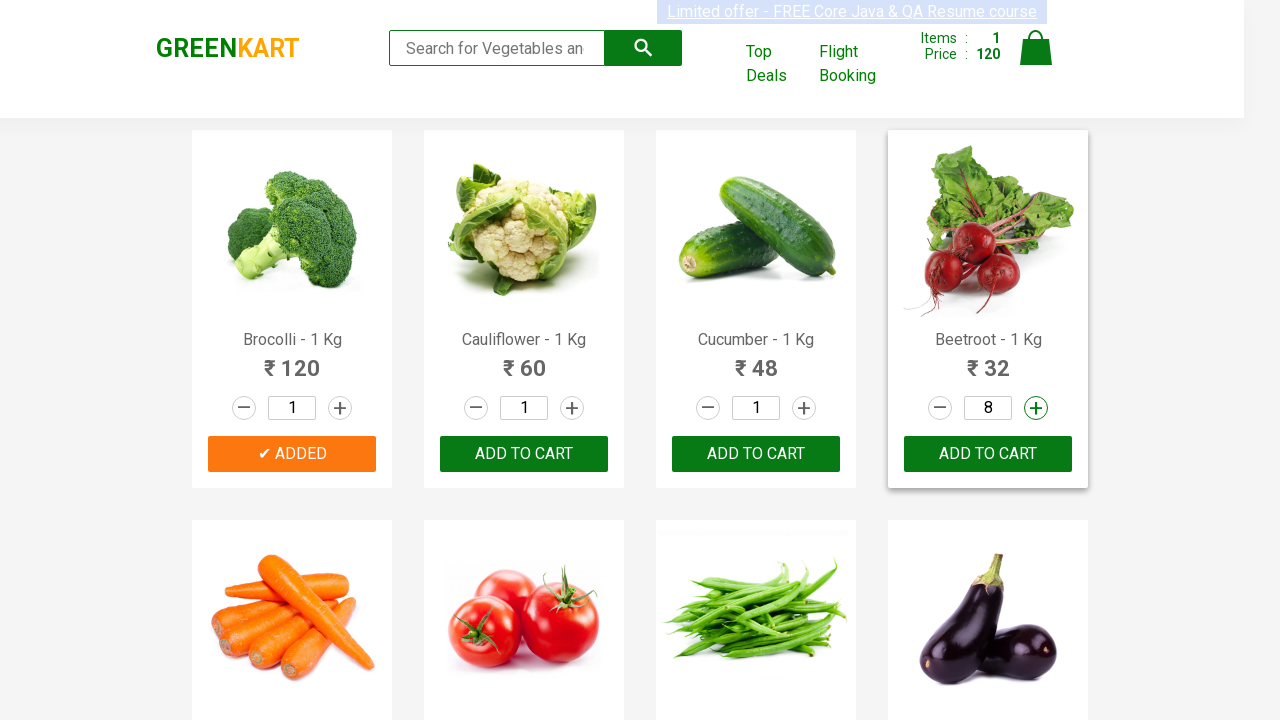

Clicked increment button for Beetroot at (1036, 408) on .product >> nth=3 >> .increment
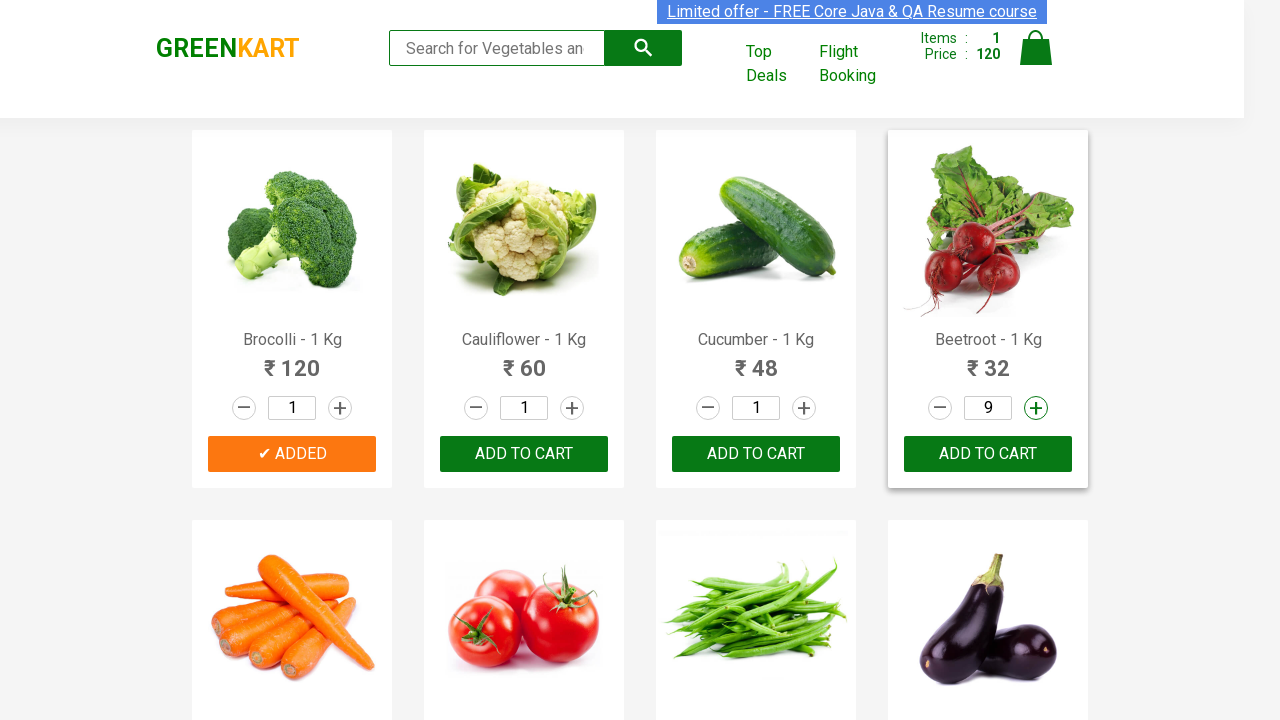

Clicked increment button for Beetroot at (1036, 408) on .product >> nth=3 >> .increment
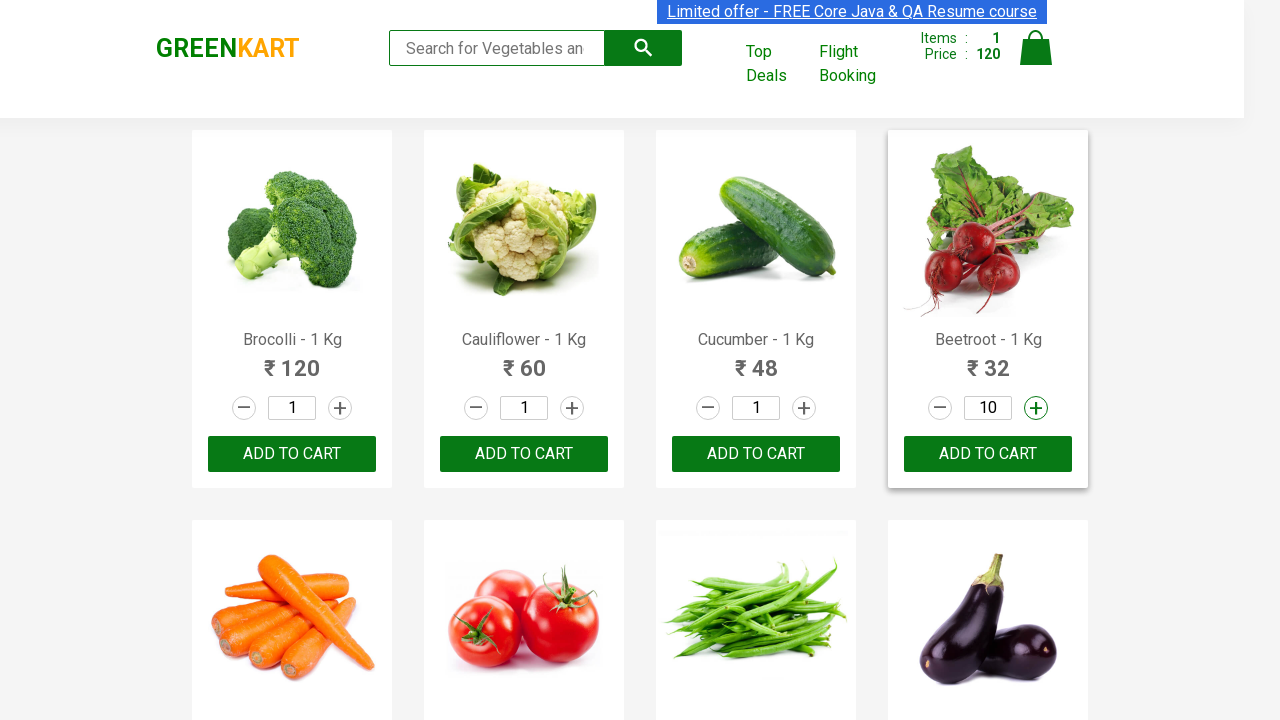

Clicked decrement button for Beetroot to adjust quantity to 8 at (940, 408) on .product >> nth=3 >> .decrement
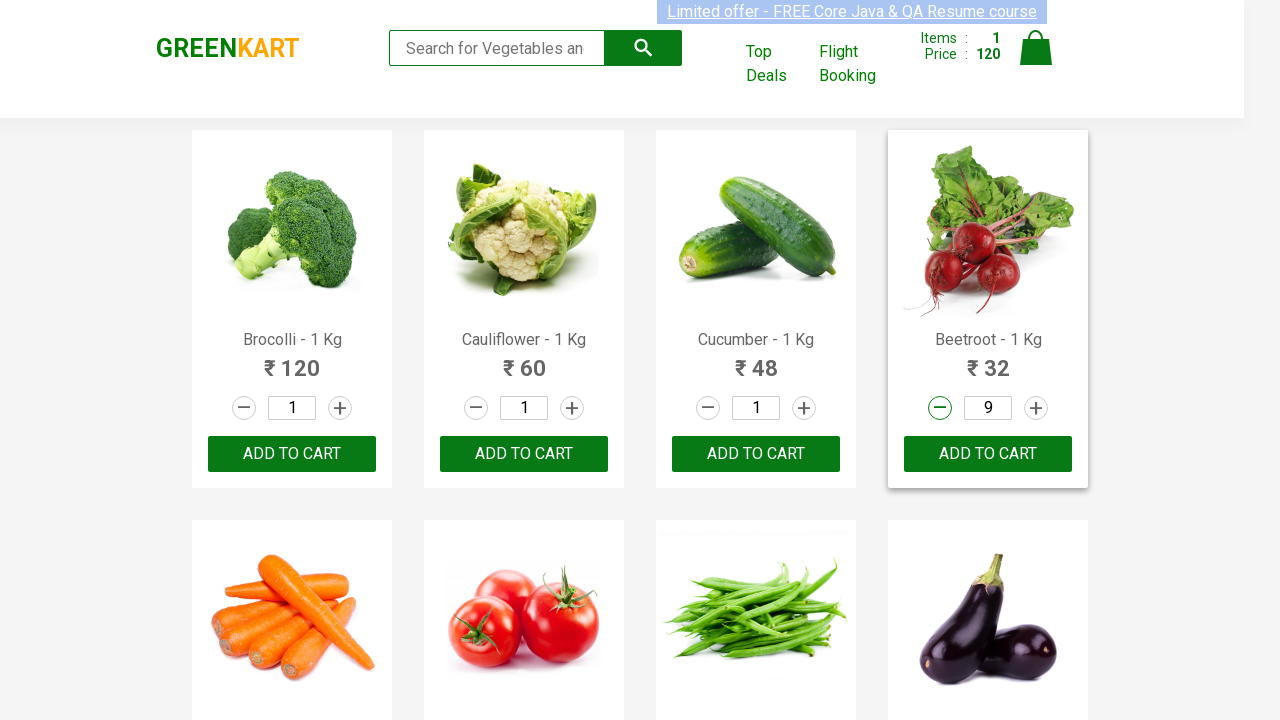

Added Beetroot to cart at (988, 454) on xpath=//div[@class='product-action'] >> nth=3
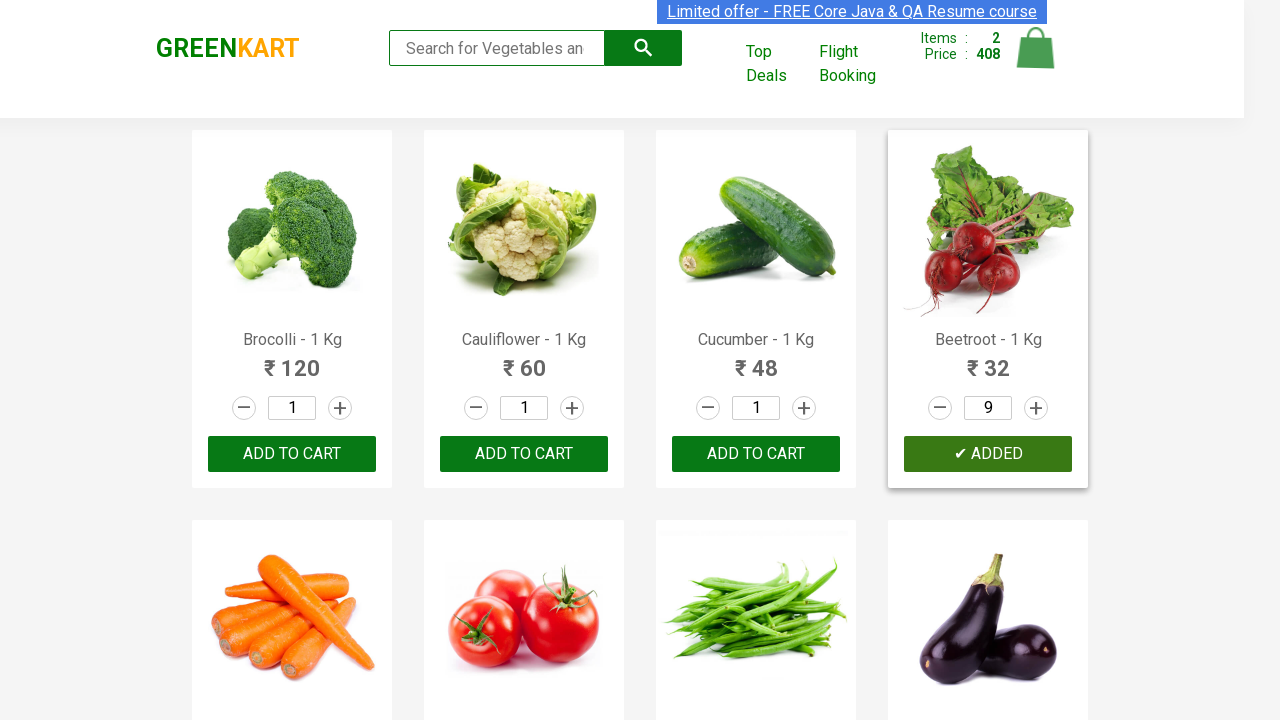

Added Tomato to cart at (524, 360) on xpath=//div[@class='product-action'] >> nth=5
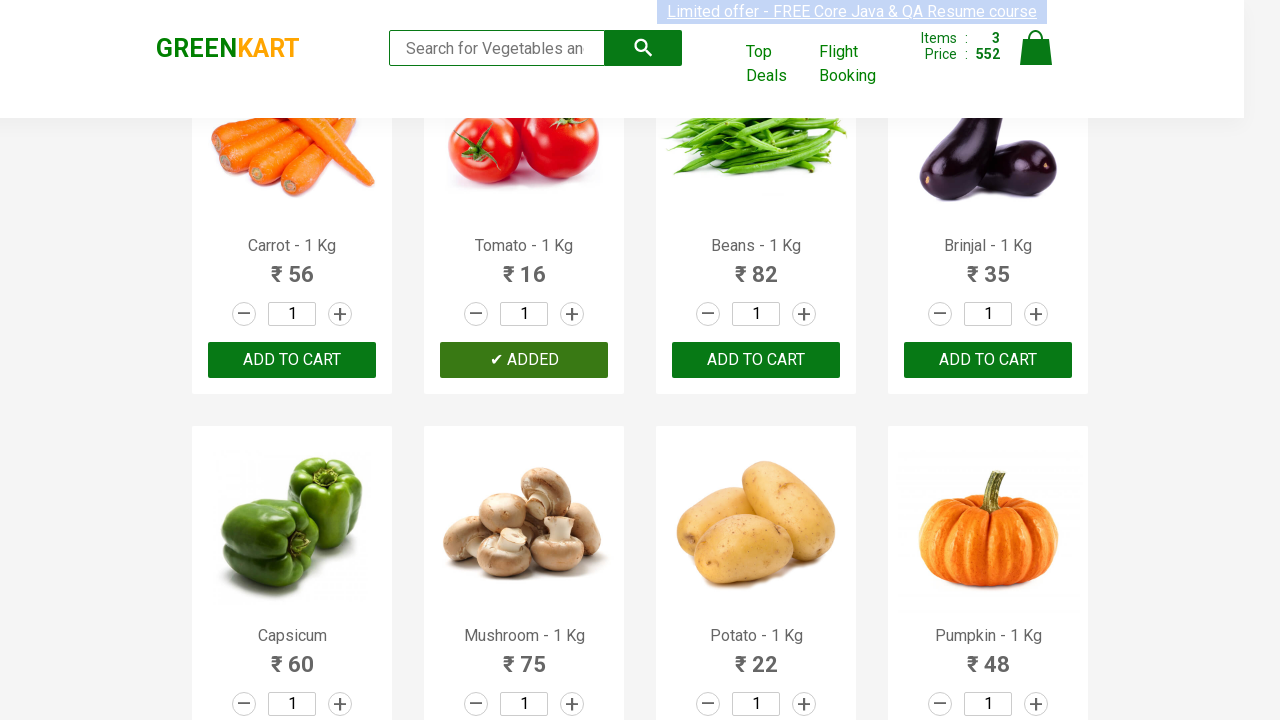

Waited for cart to update after adding all items
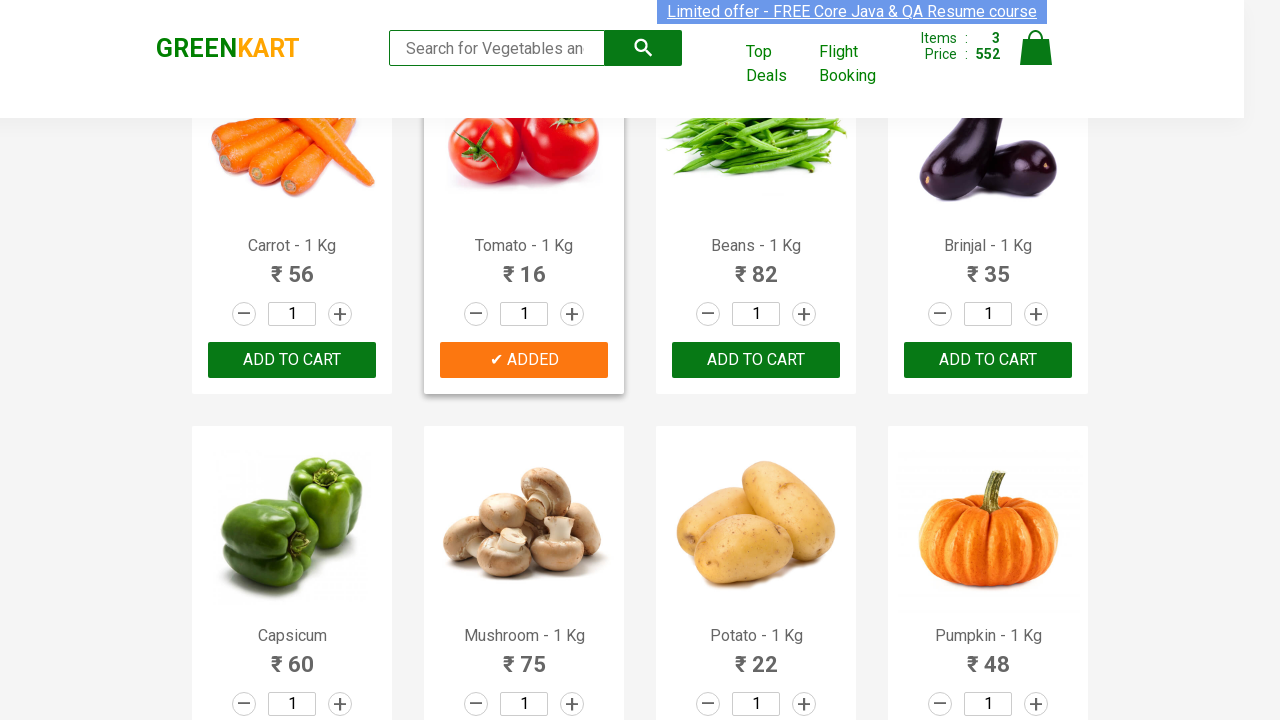

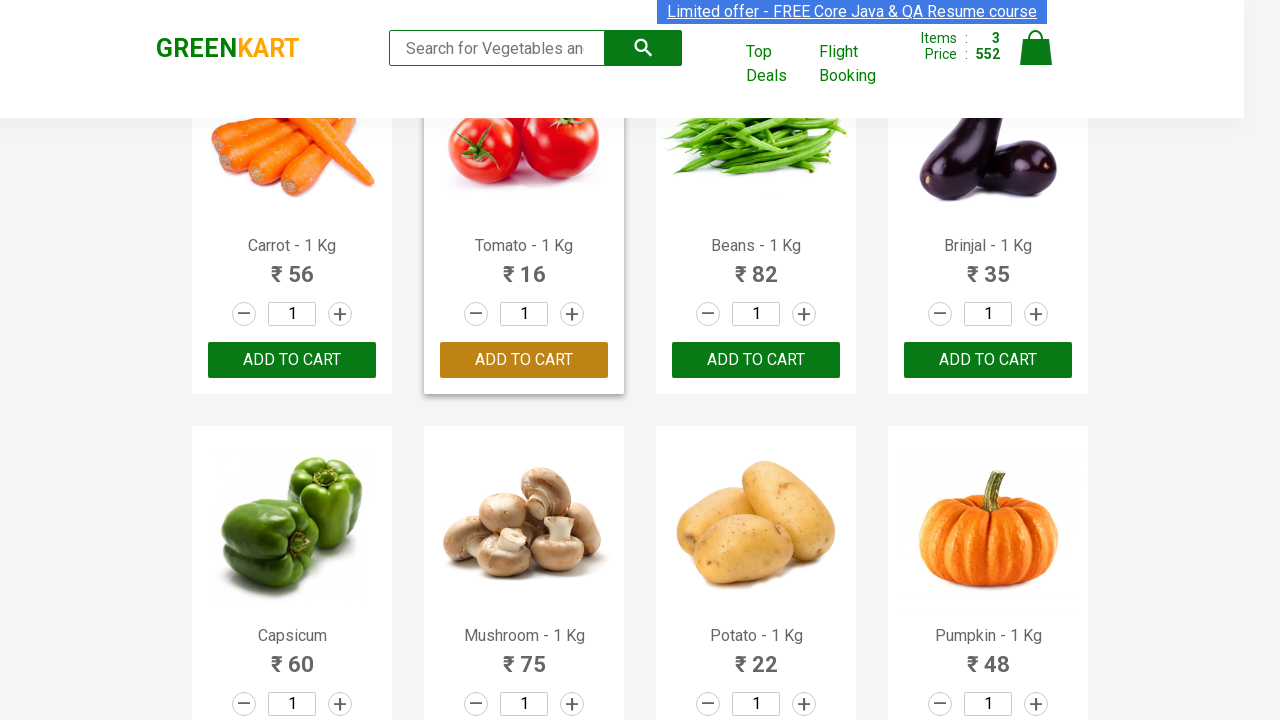